Navigates between two websites, verifies the login logo text on the first site and counts anchor tags on the second site

Starting URL: https://www.saucedemo.com/

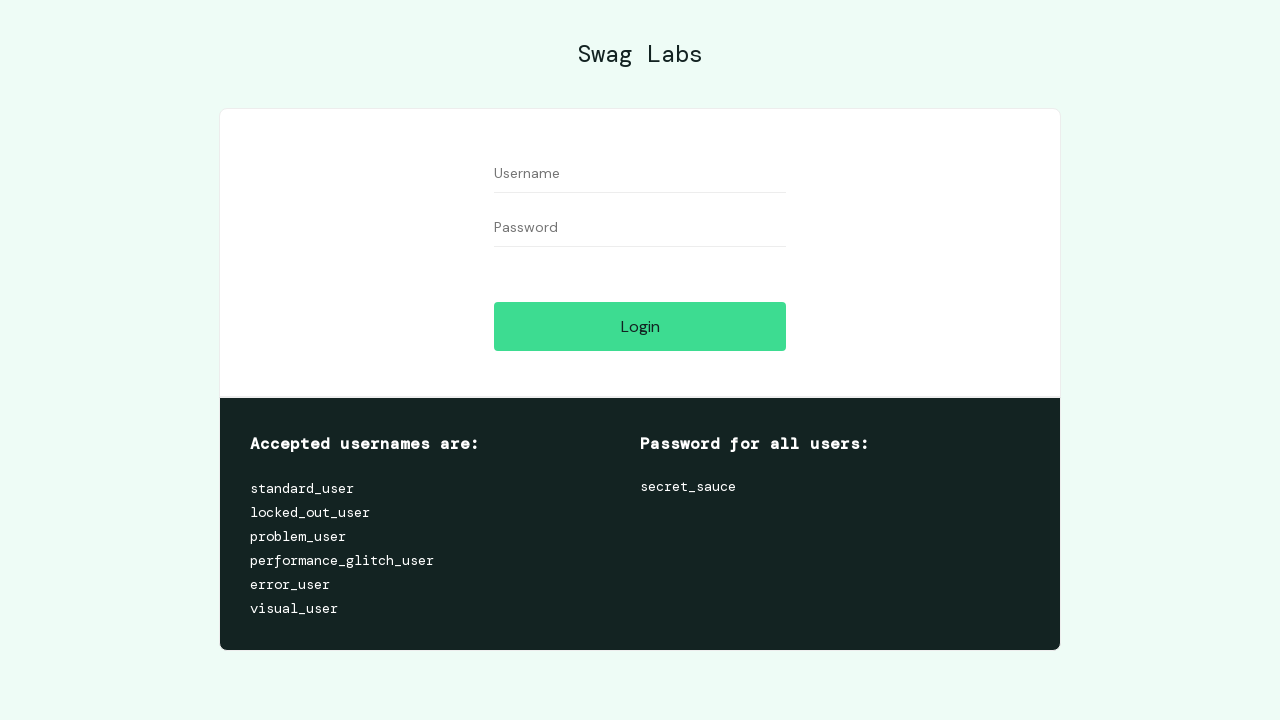

Located login logo element on Sauce Demo
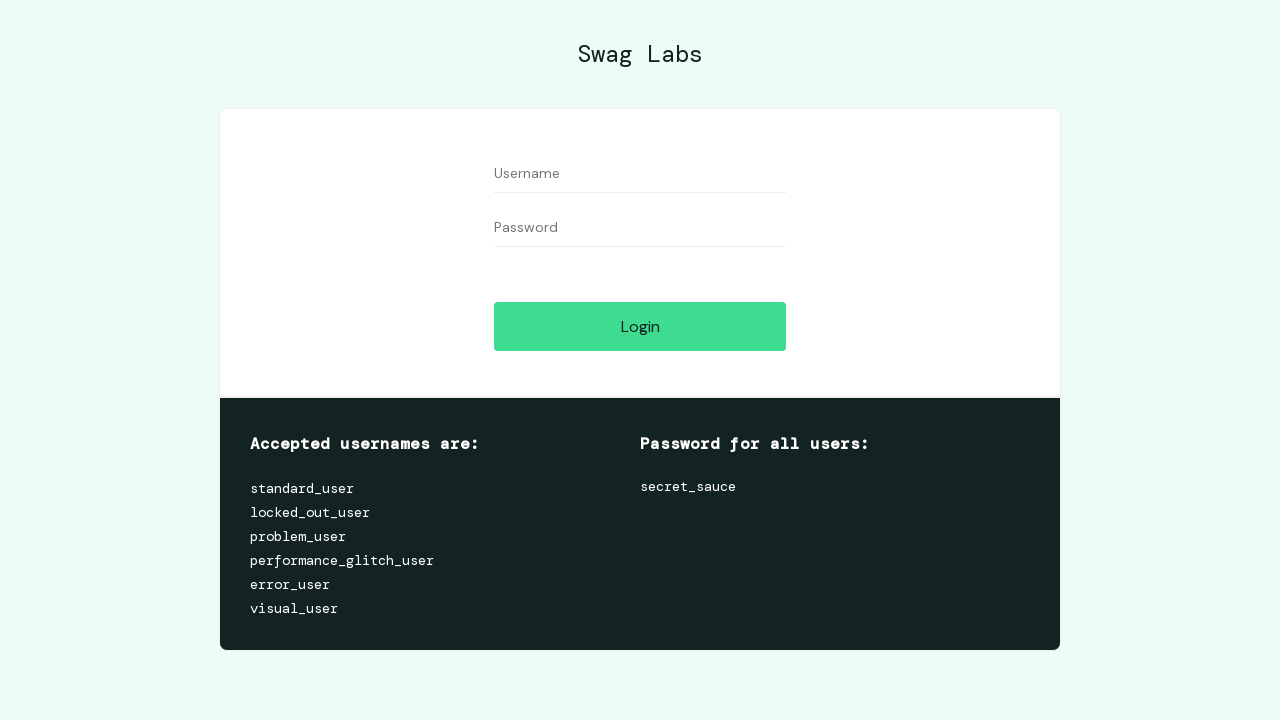

Extracted login logo text: Swag Labs
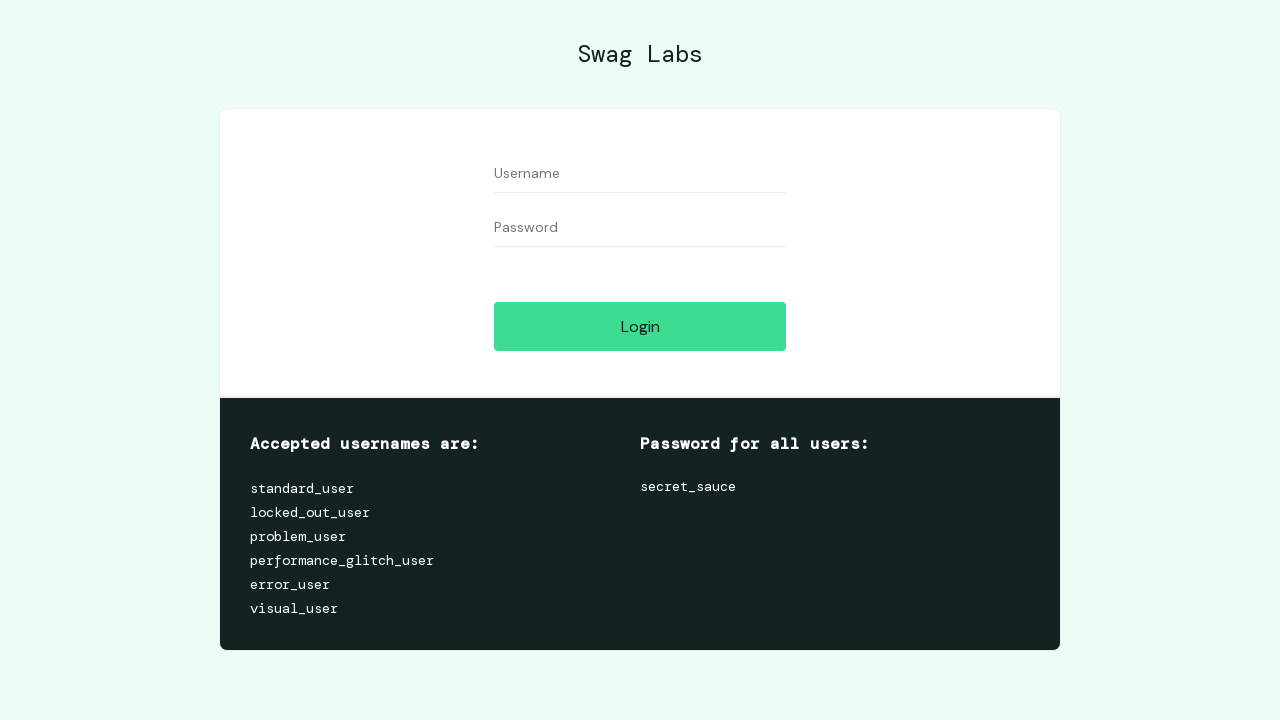

Navigated to ParaBank website
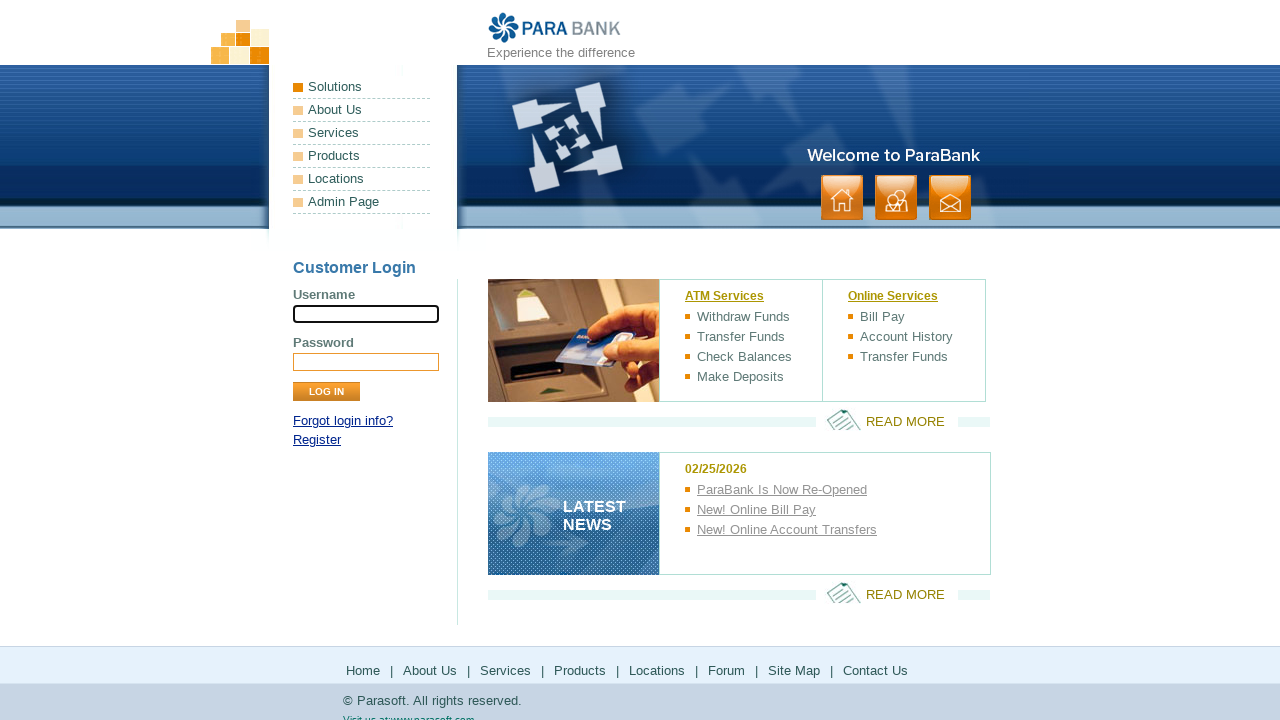

Located all anchor tags on ParaBank page
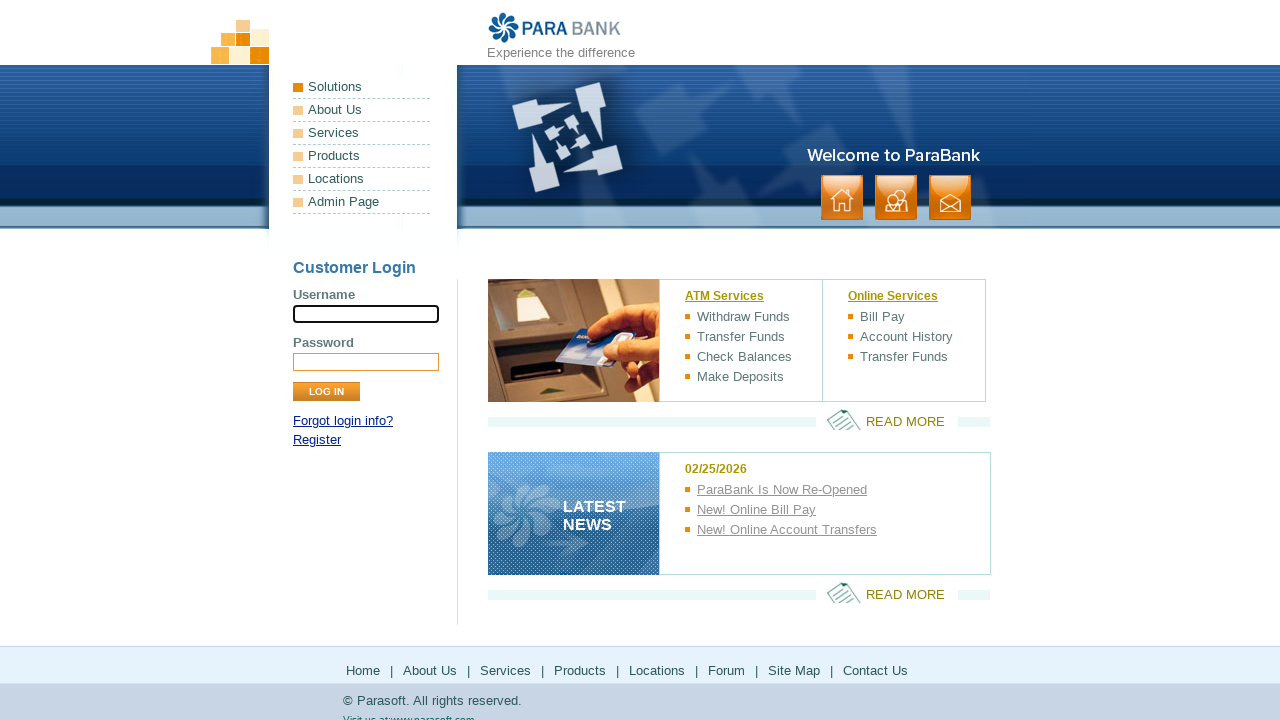

Counted 33 anchor tags on page
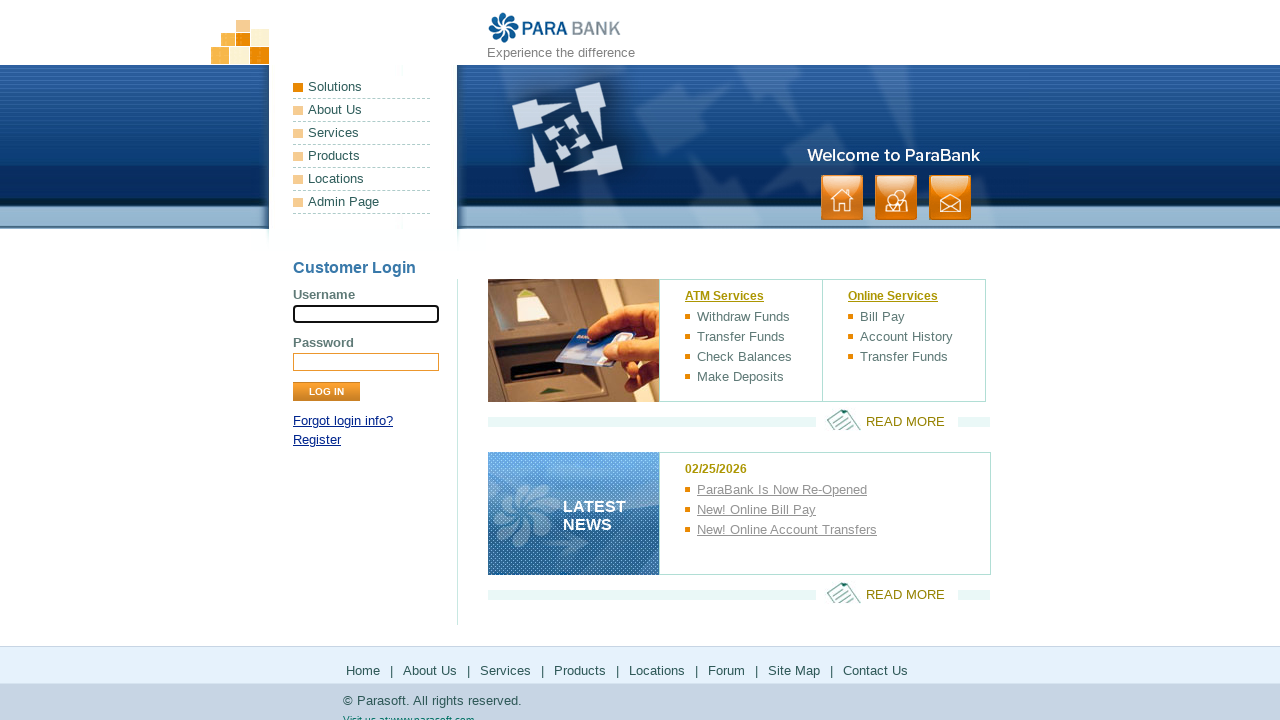

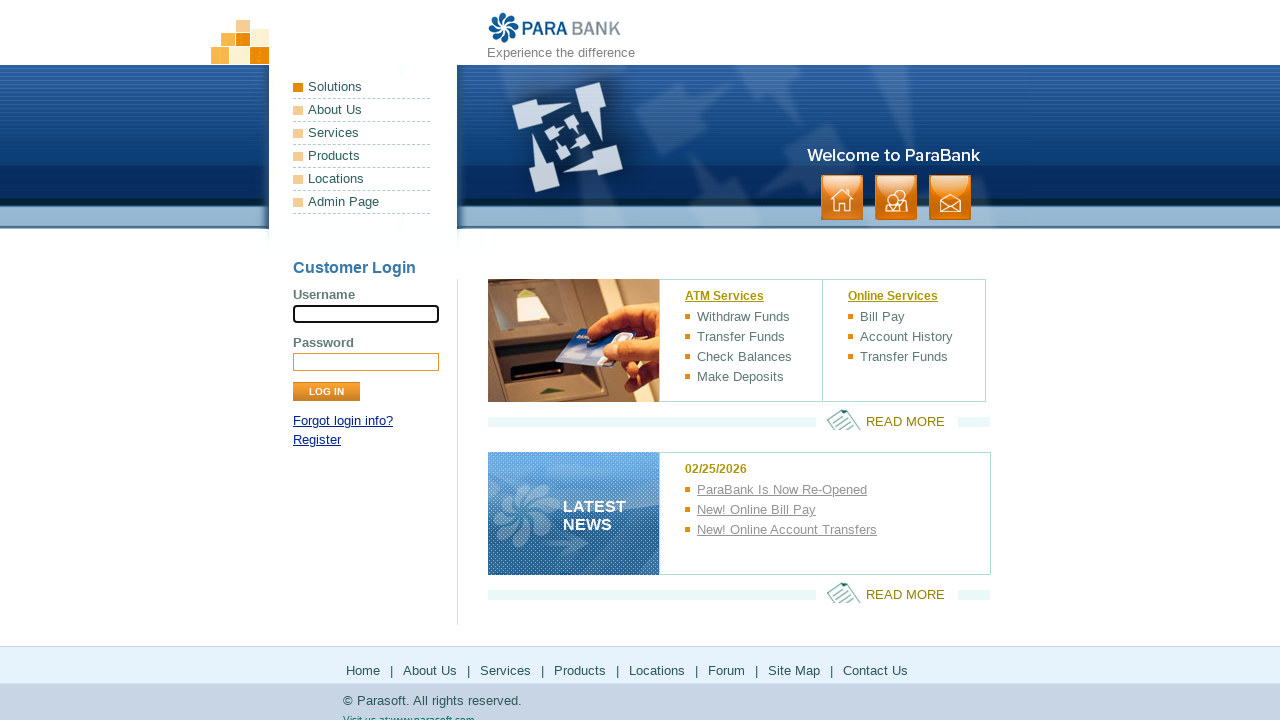